Tests keyboard shortcut functionality by performing Ctrl+A (select all) action on the practice page

Starting URL: https://letskodeit.teachable.com/p/practice

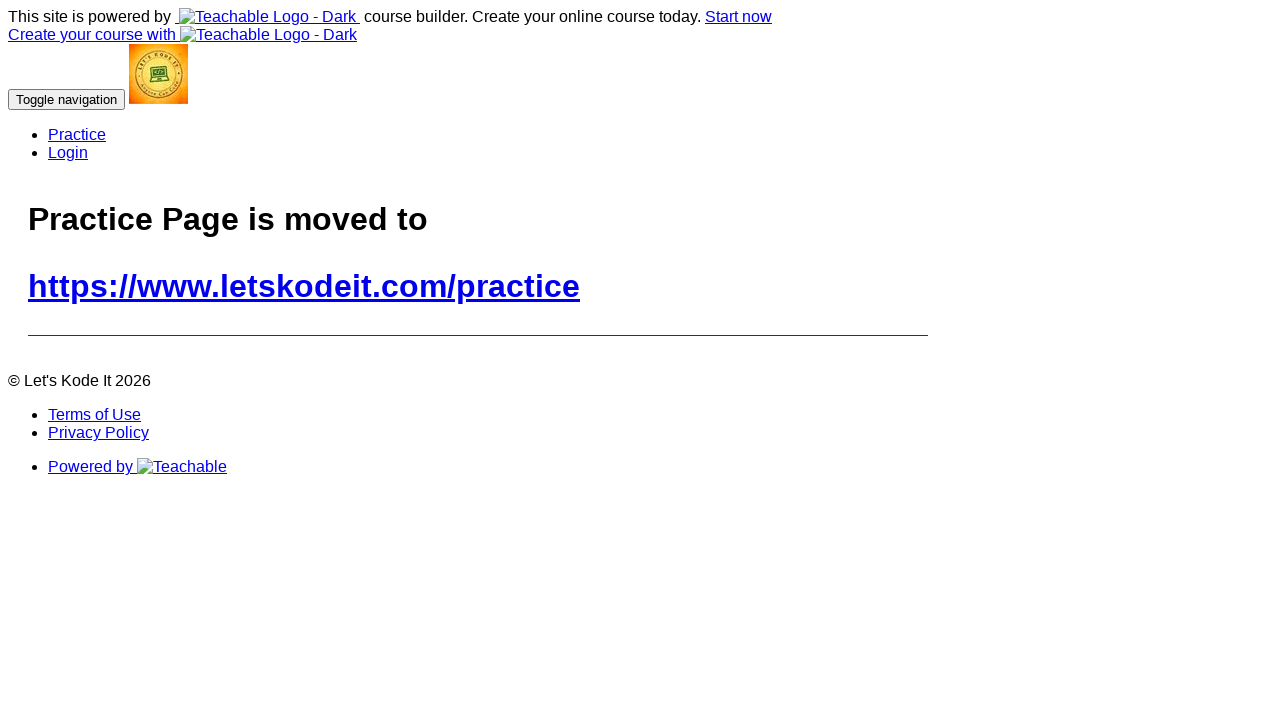

Navigated to practice page at https://letskodeit.teachable.com/p/practice
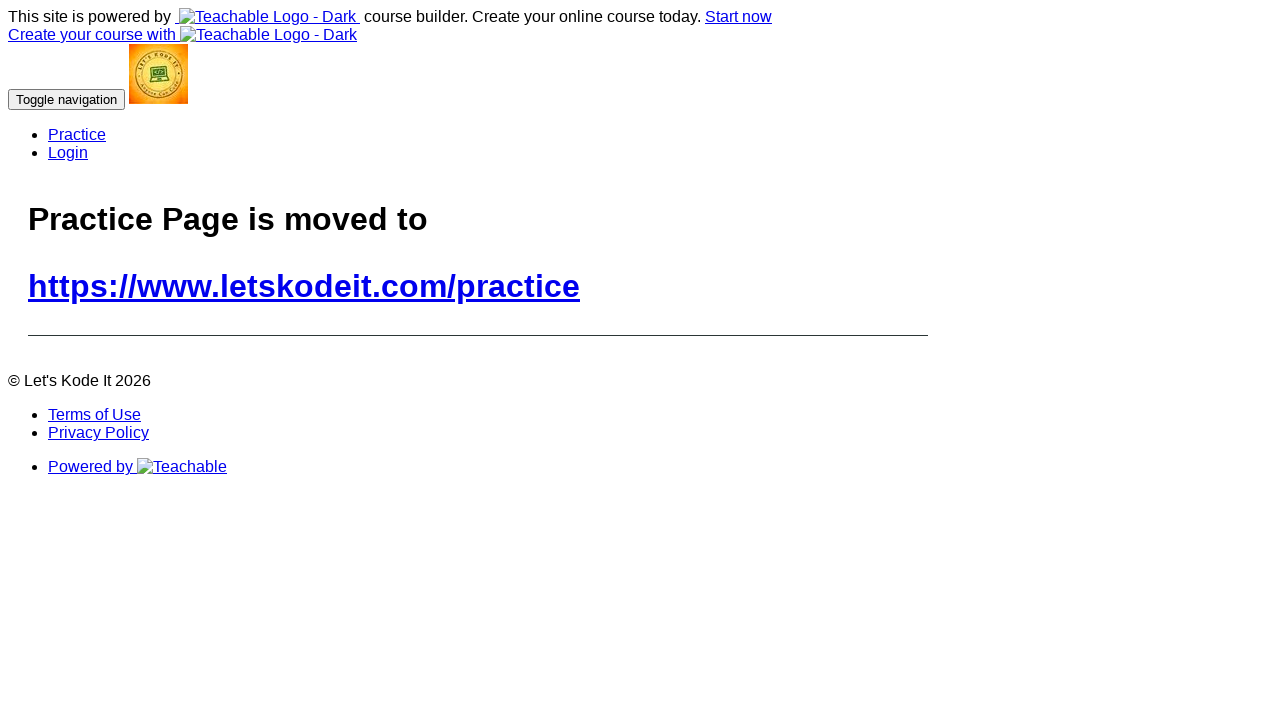

Pressed Ctrl+A to select all content on the page
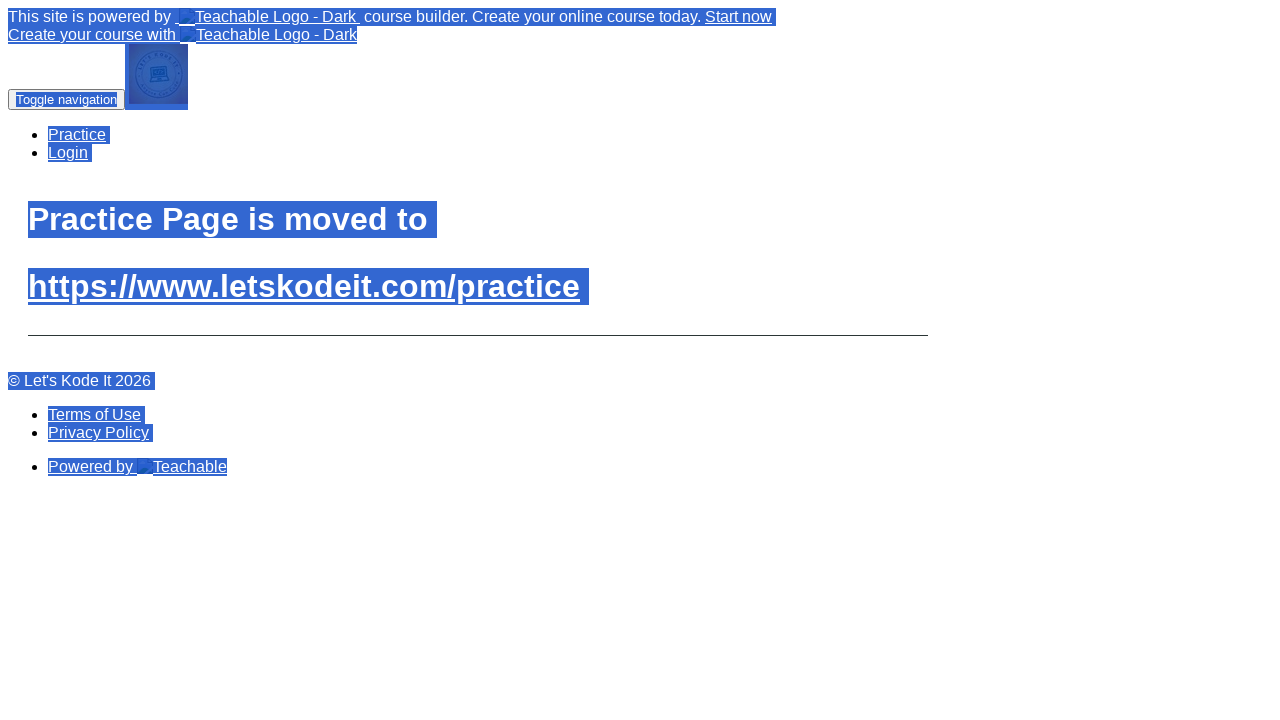

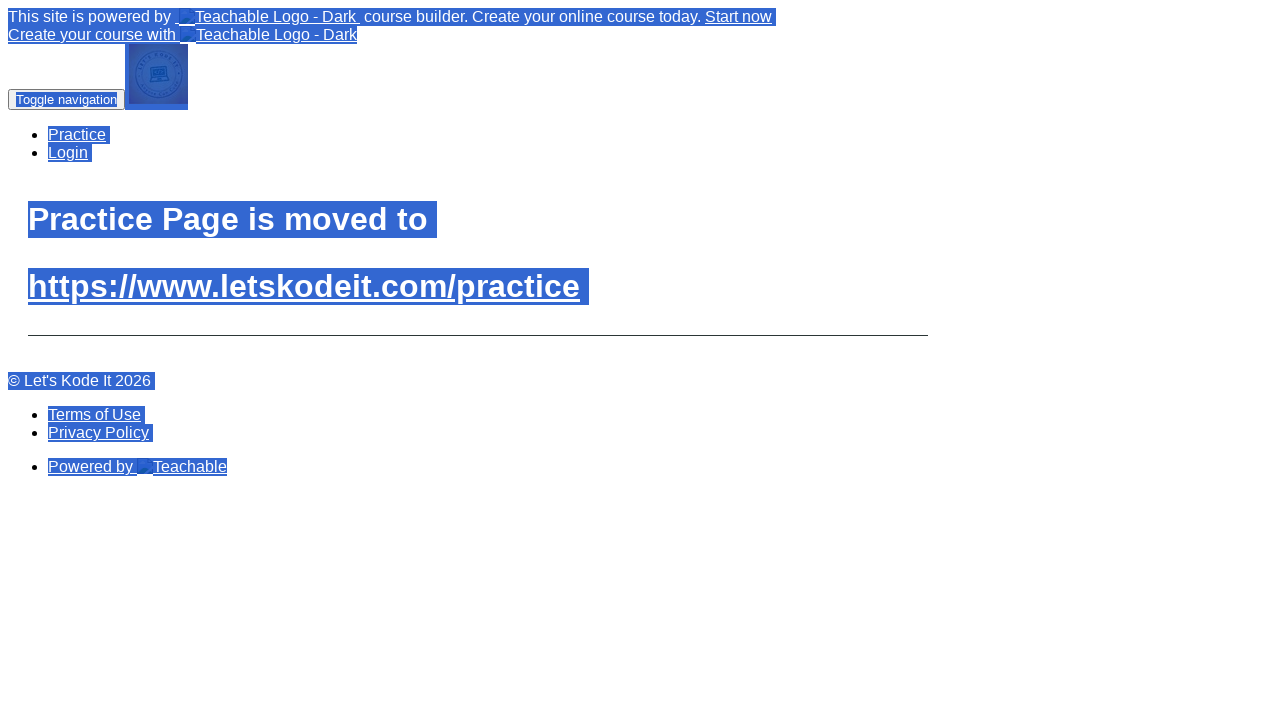